Opens the GeeksforGeeks website and maximizes the browser window

Starting URL: https://www.geeksforgeeks.org/

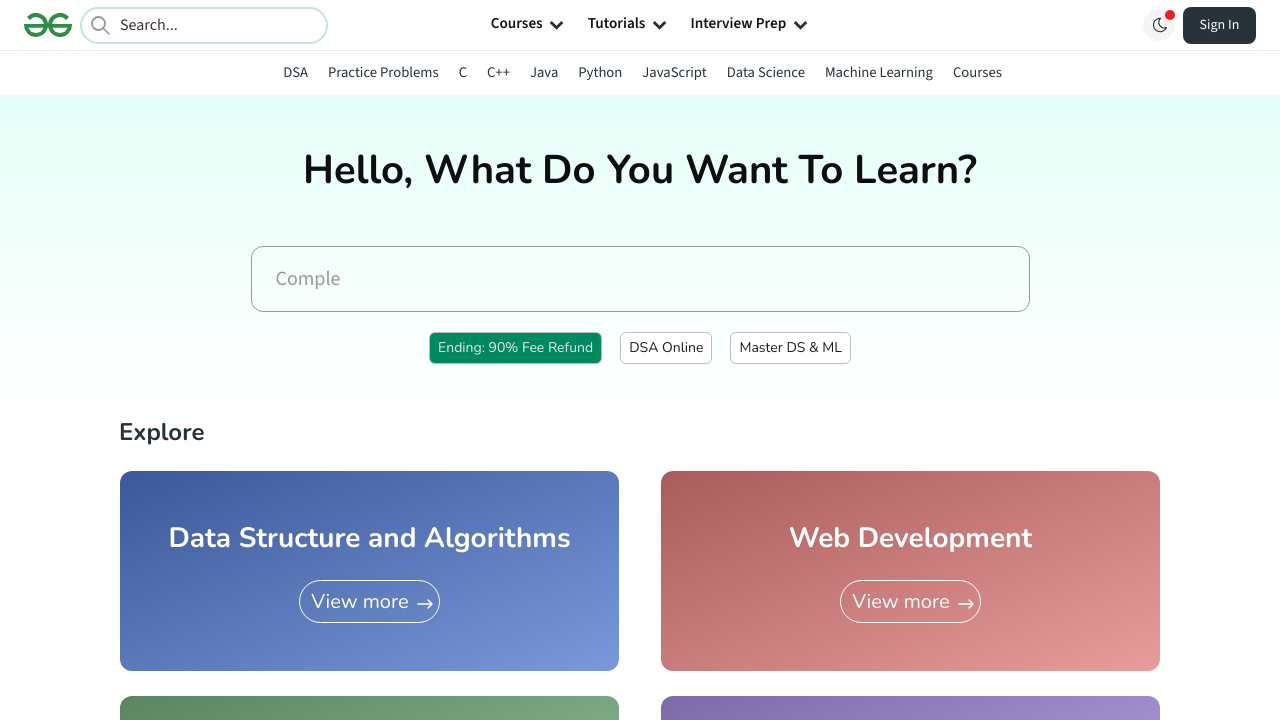

Waited for GeeksforGeeks page to load (DOM content loaded)
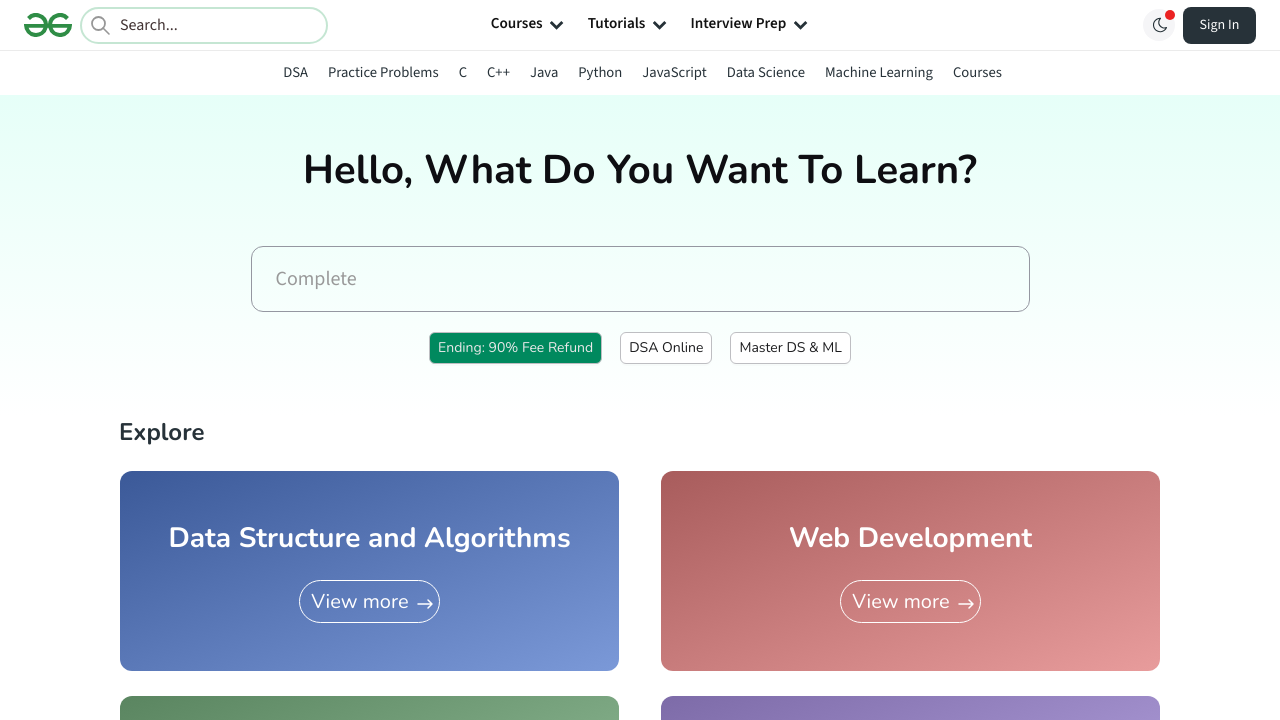

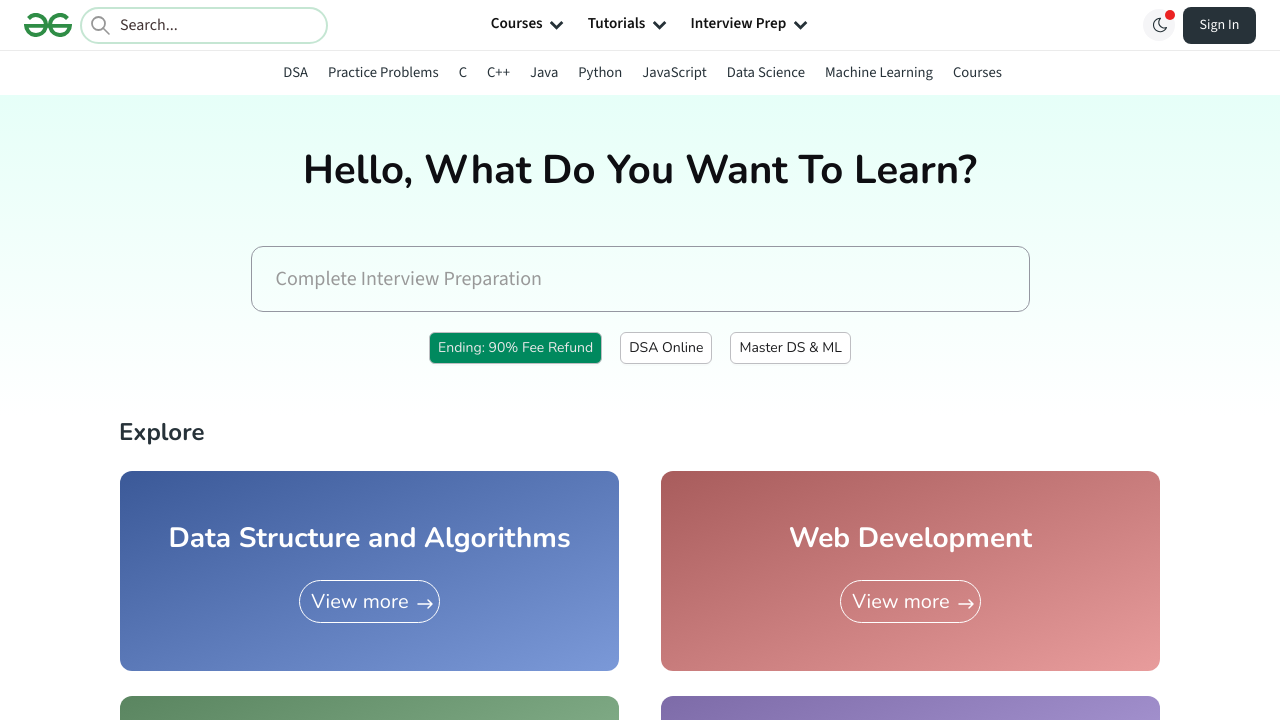